Tests scrolling functionality and verifies that the sum of values in a table matches the displayed total amount

Starting URL: https://rahulshettyacademy.com/AutomationPractice/

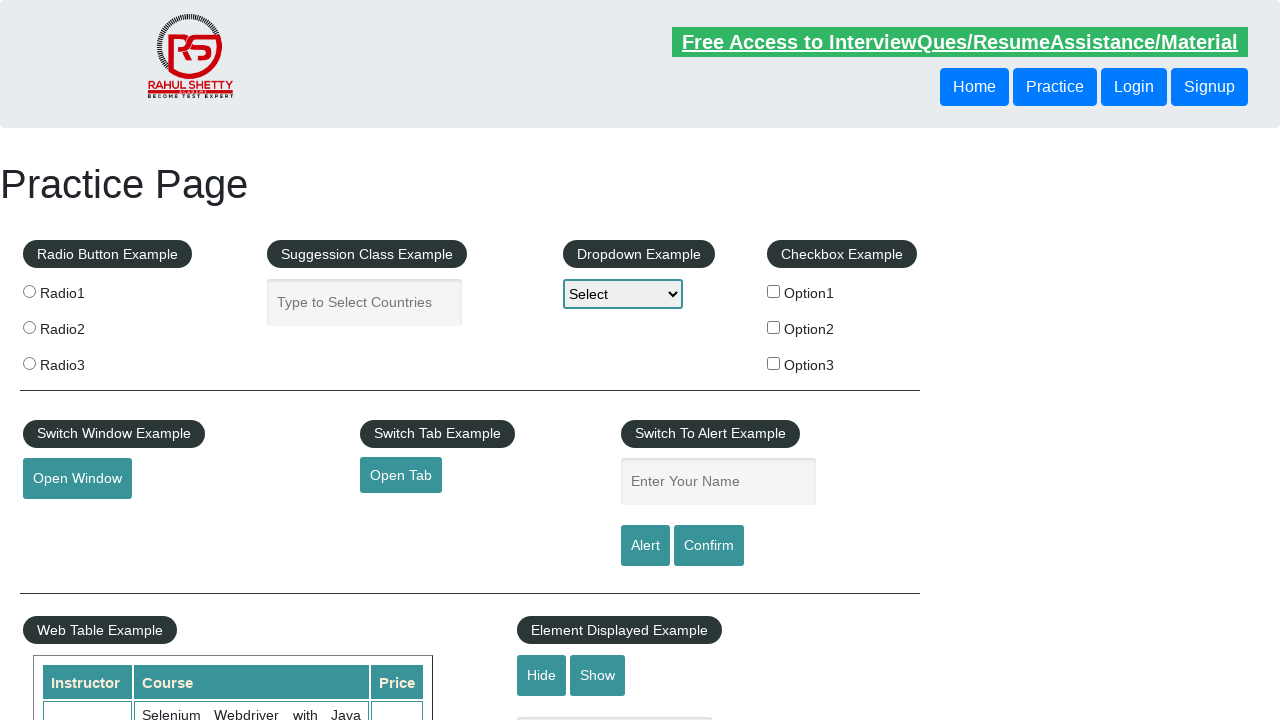

Navigated to AutomationPractice page
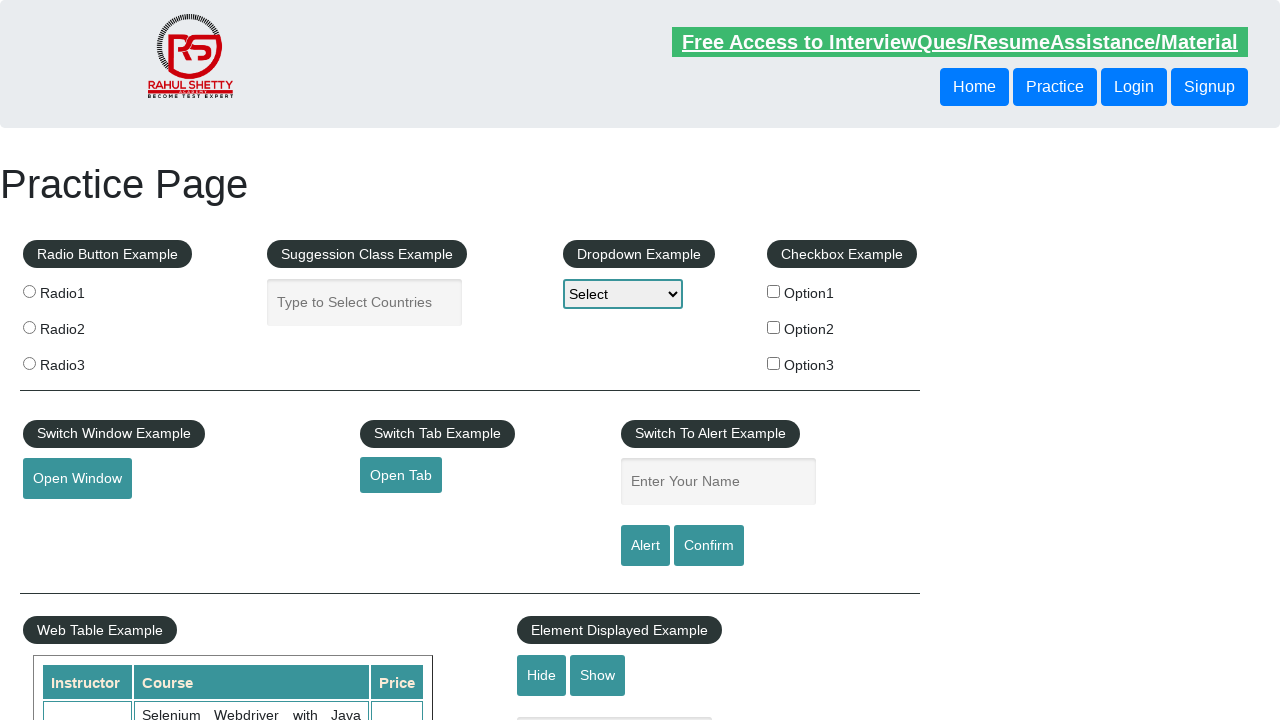

Scrolled down main page by 550 pixels
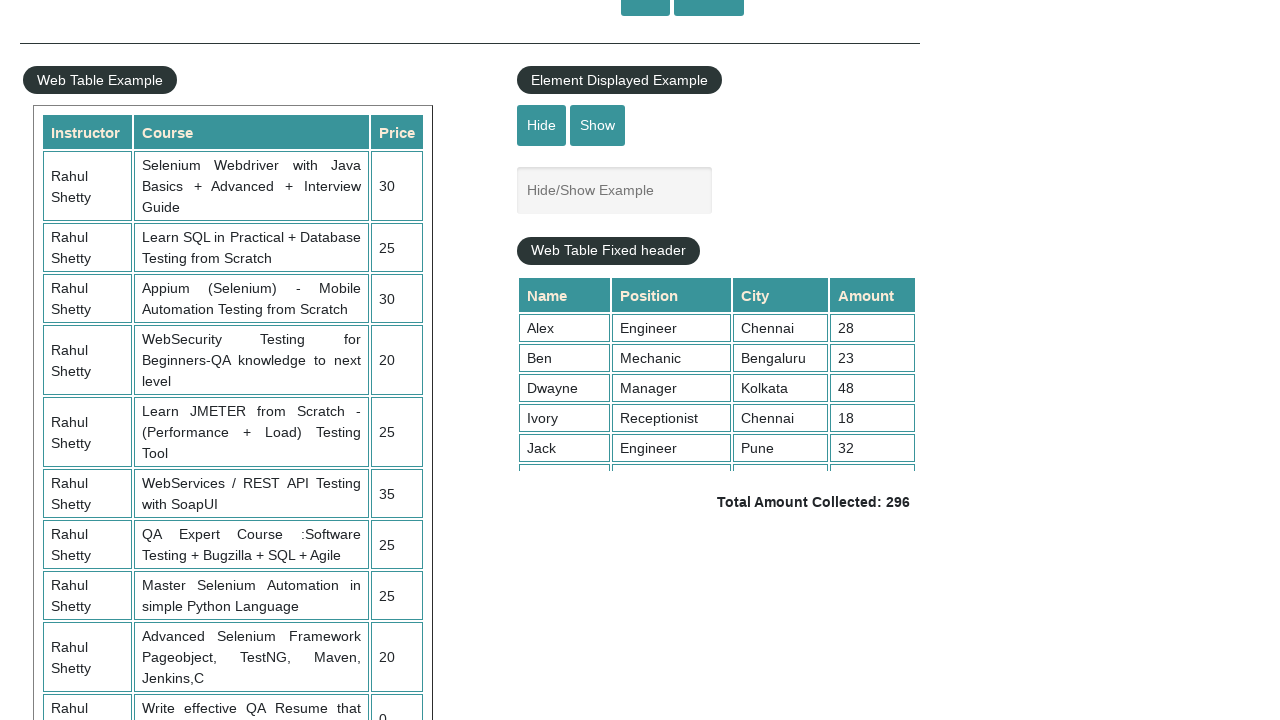

Scrolled table to show all rows
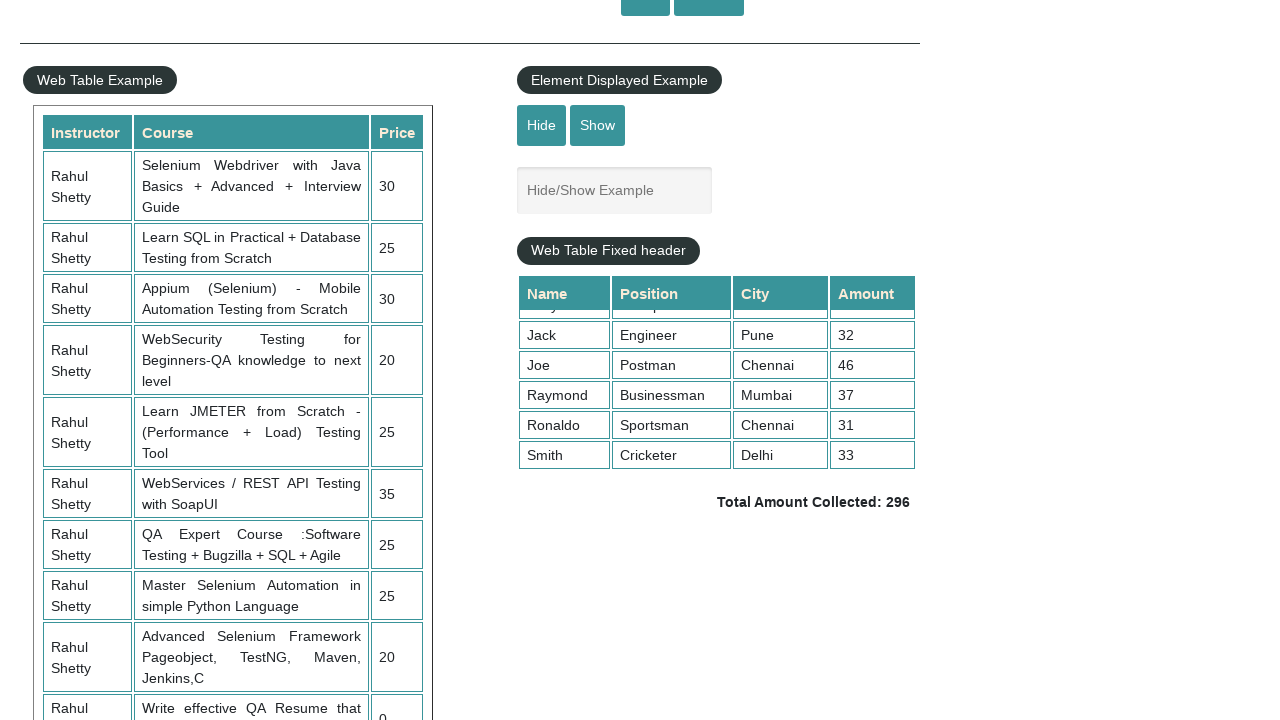

Retrieved all values from the 4th column of the product table
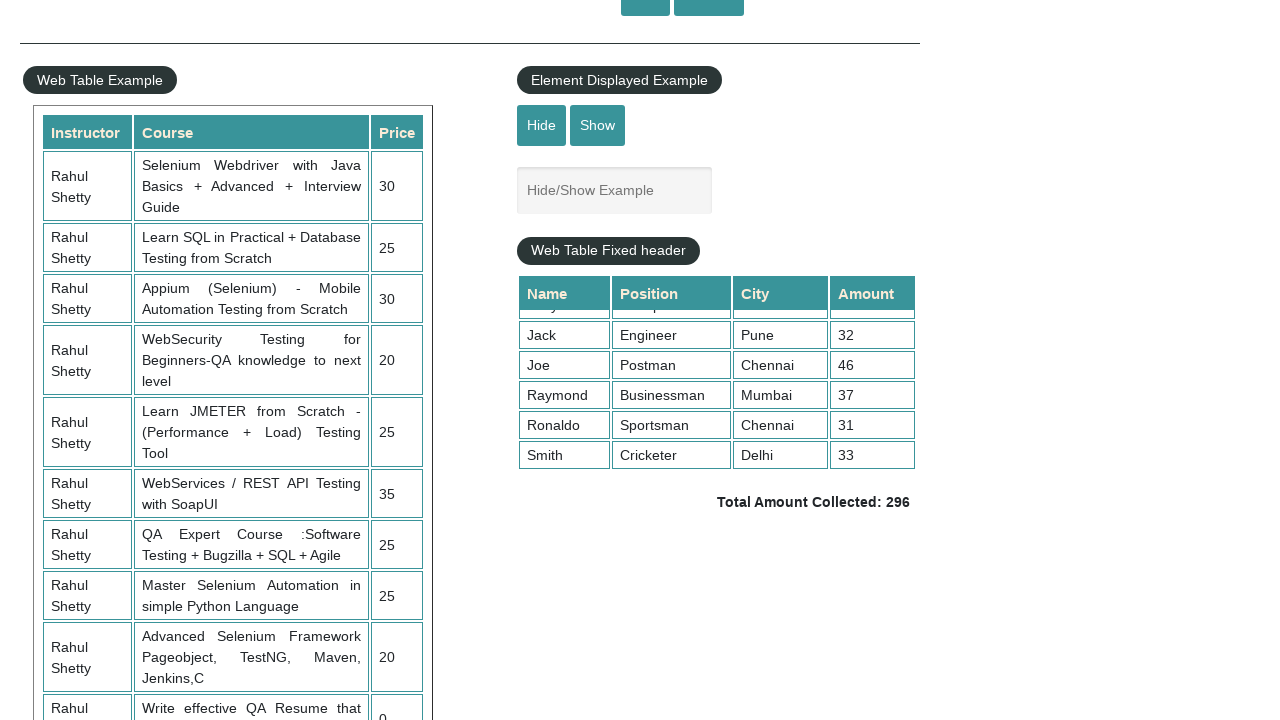

Calculated sum of all table values: 296
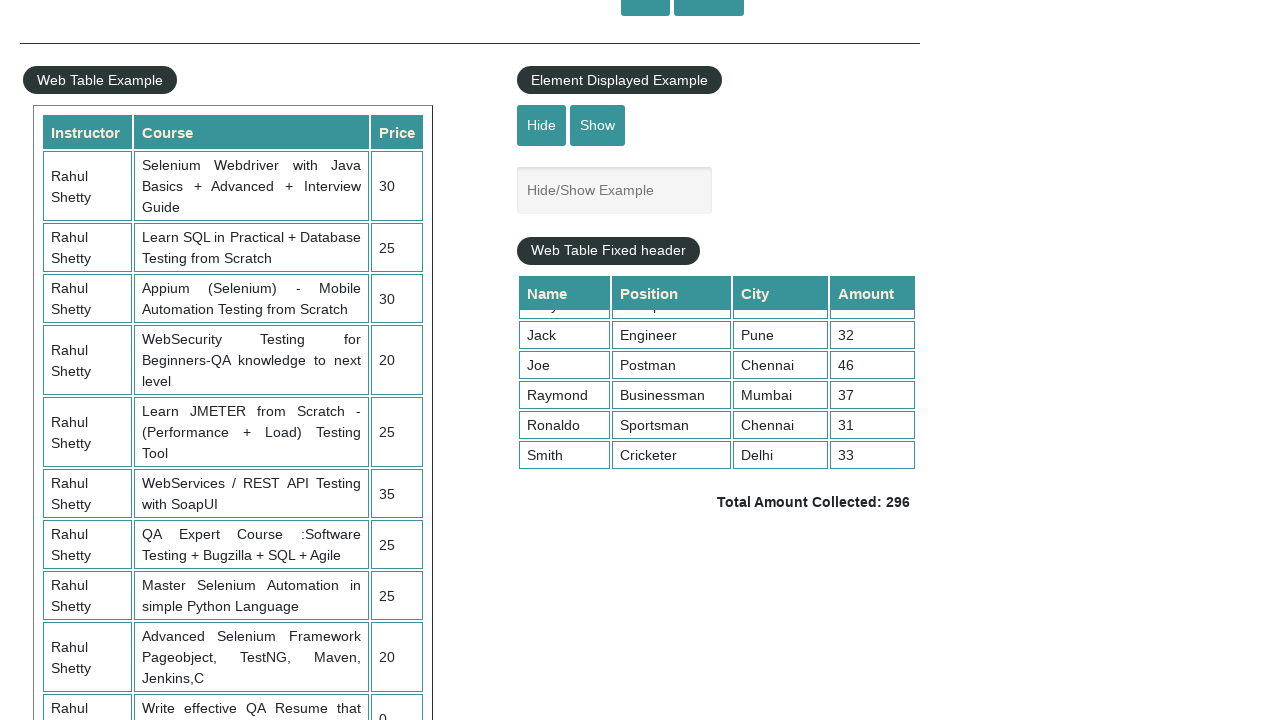

Retrieved displayed total amount text
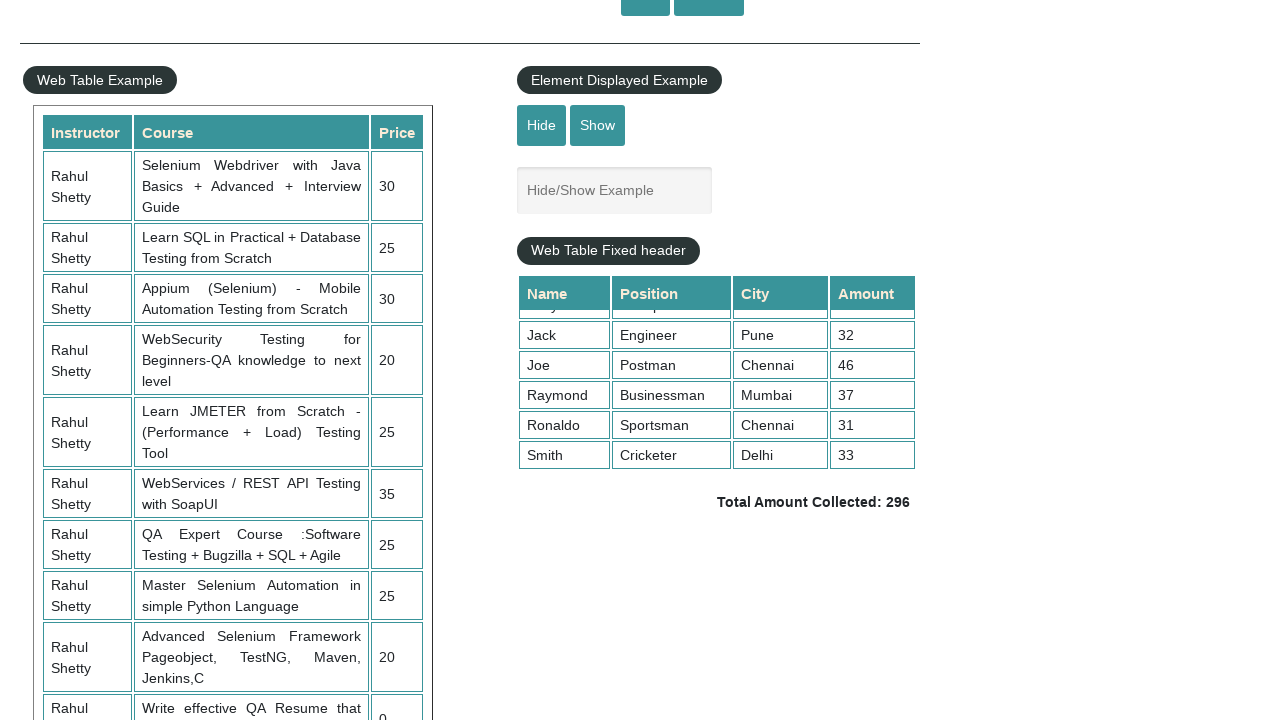

Parsed total amount value: 296
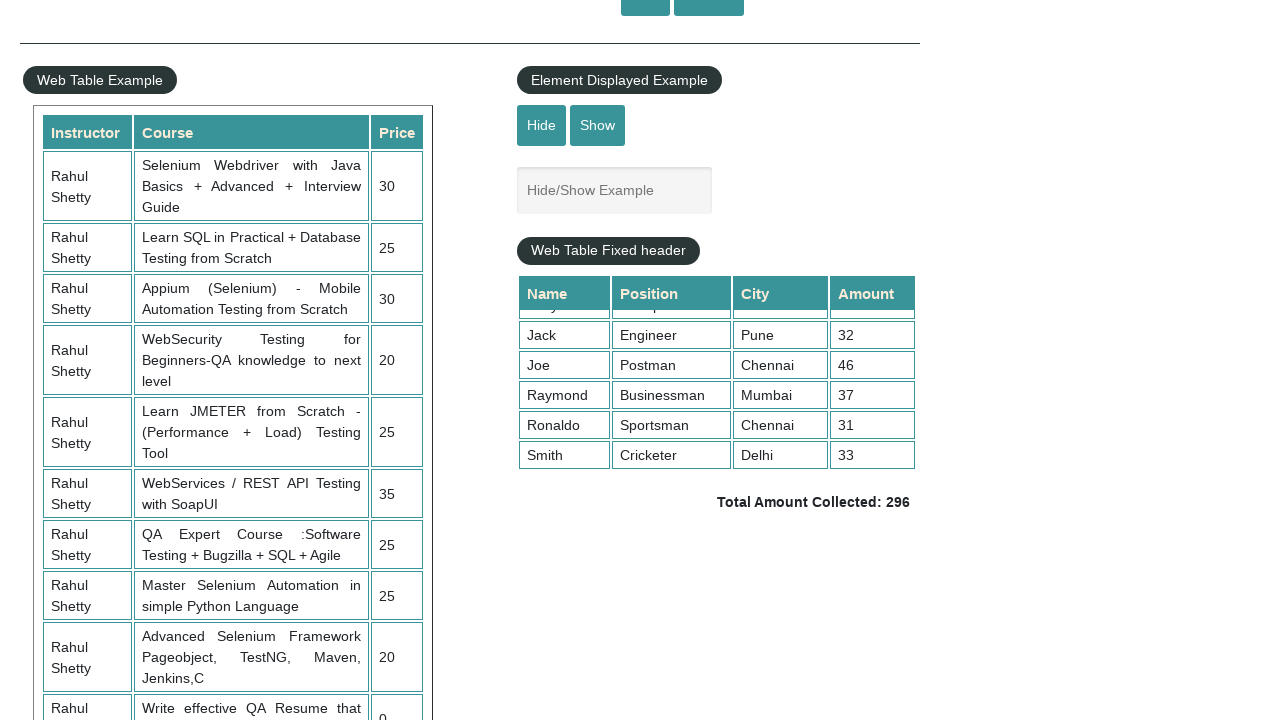

Verified that calculated sum 296 matches displayed total 296
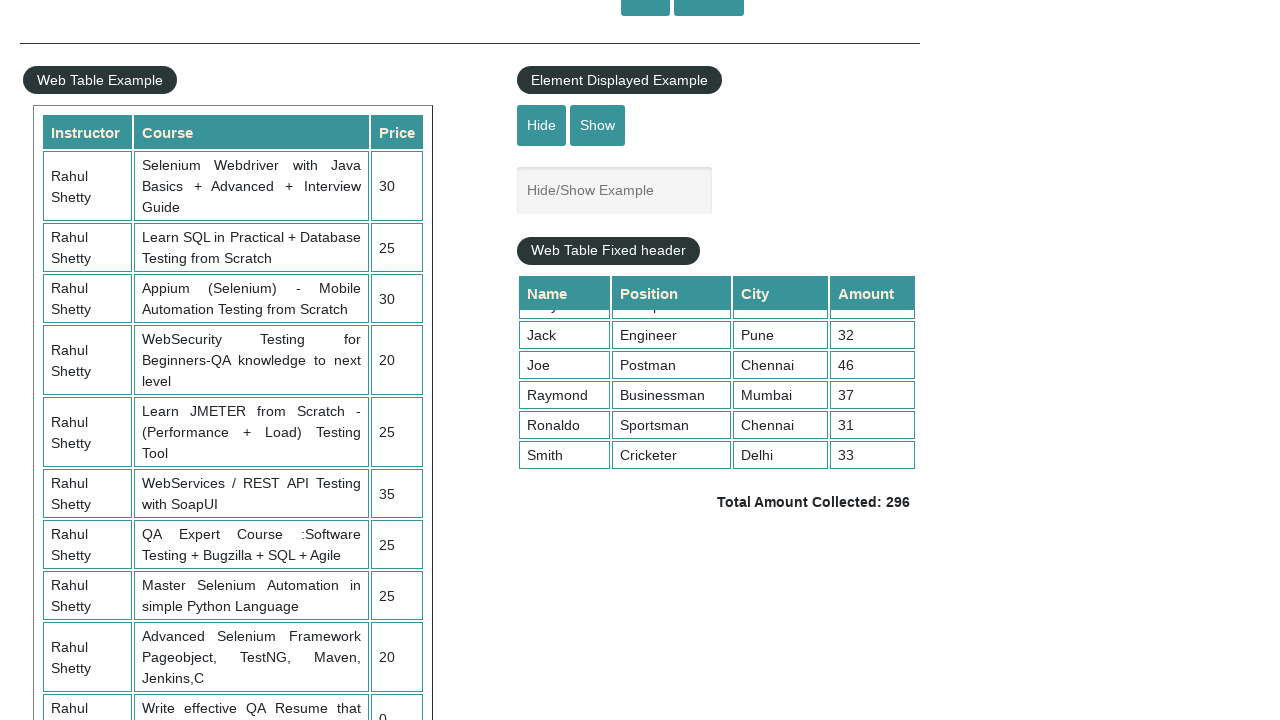

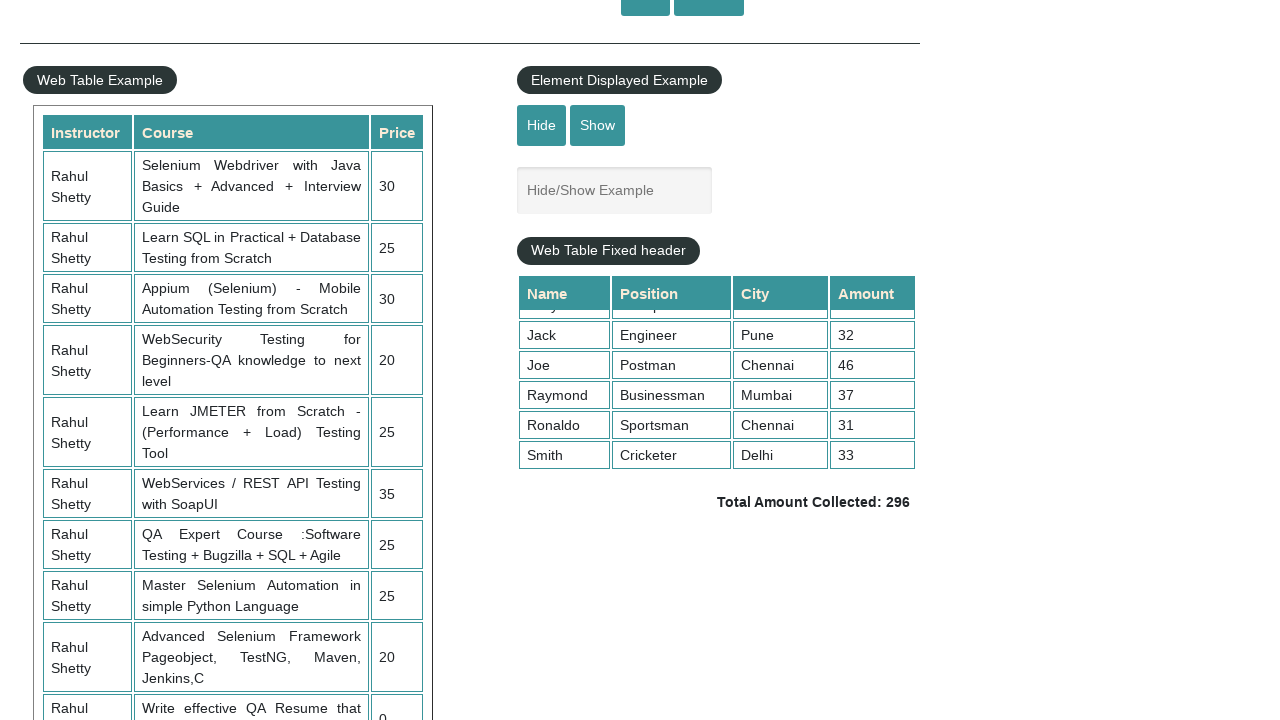